Tests the reset list functionality by clicking the reset button and verifying the original list is restored

Starting URL: https://acctabootcamp.github.io/site/tasks/list_of_people_with_jobs.html

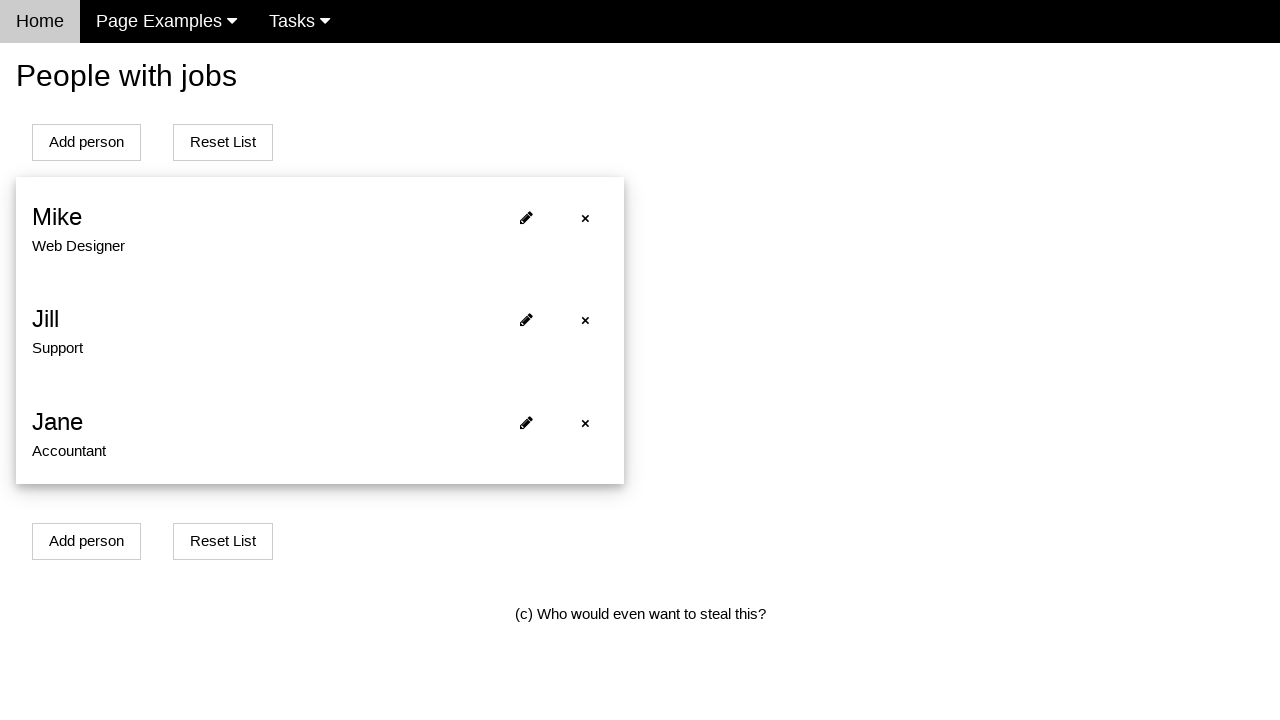

Waited for list of people to load
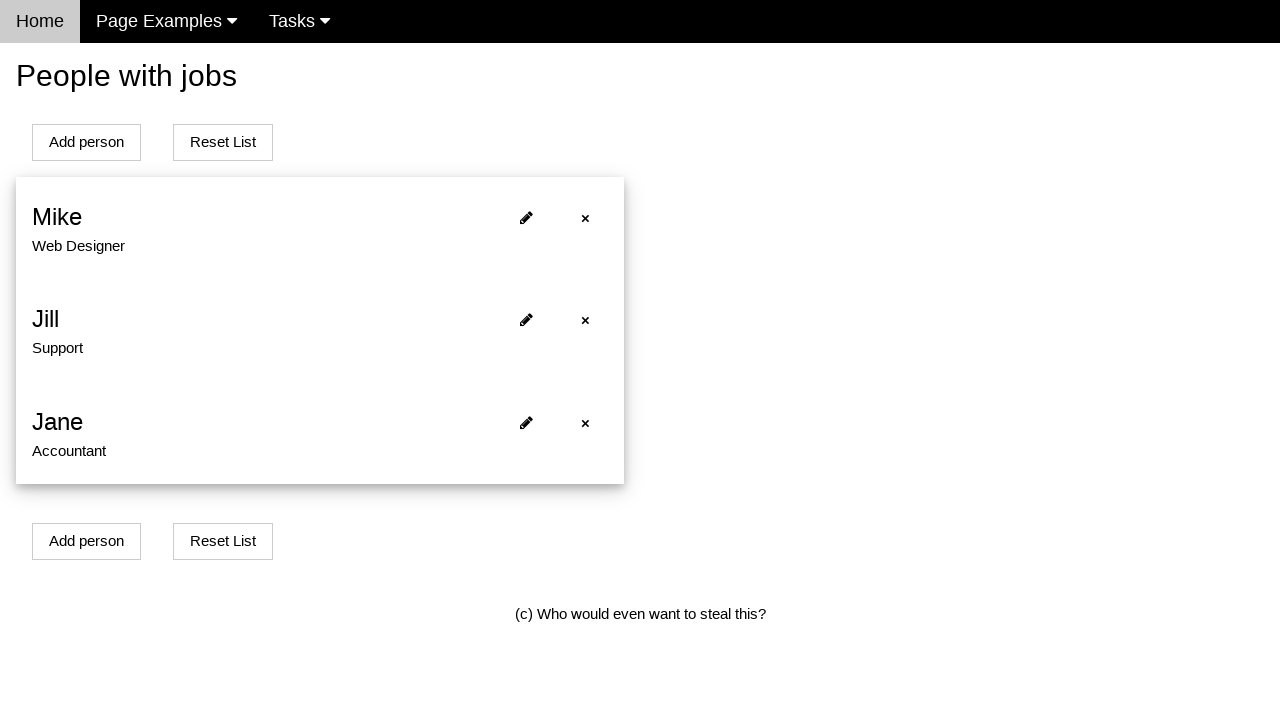

Clicked reset list button at (223, 142) on xpath=//button[text()='Reset List']
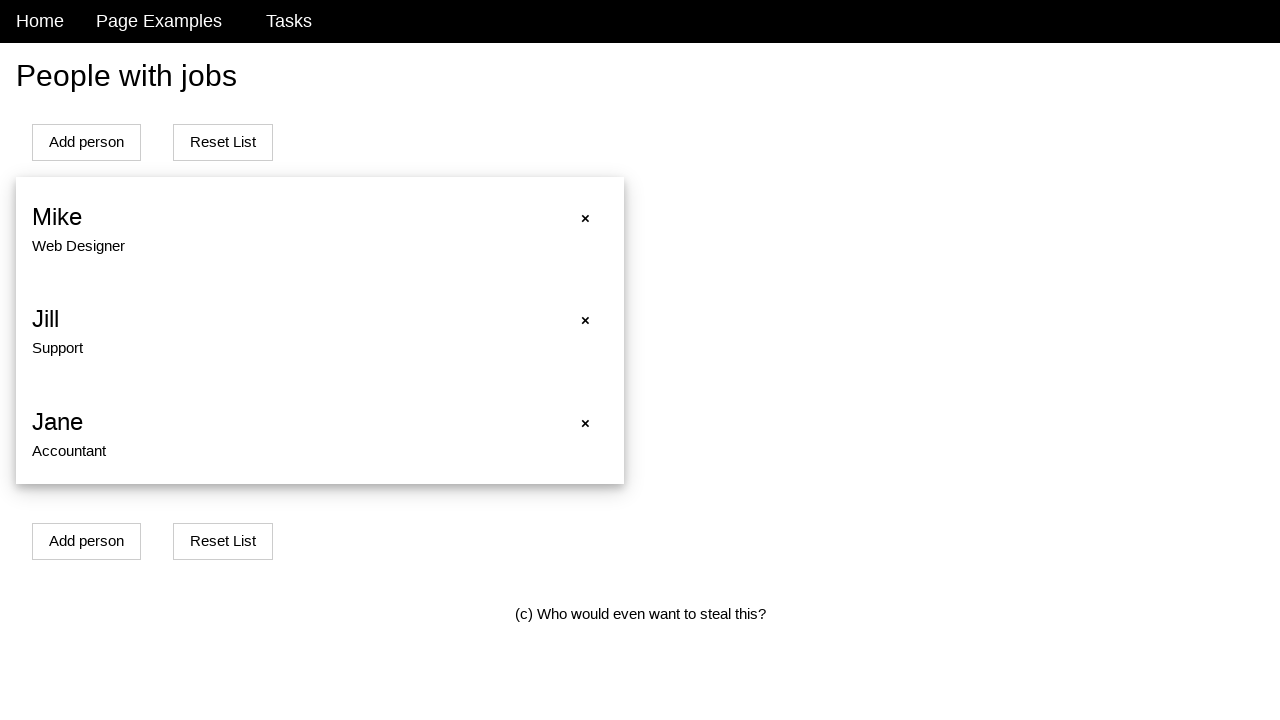

Verified original list has been restored
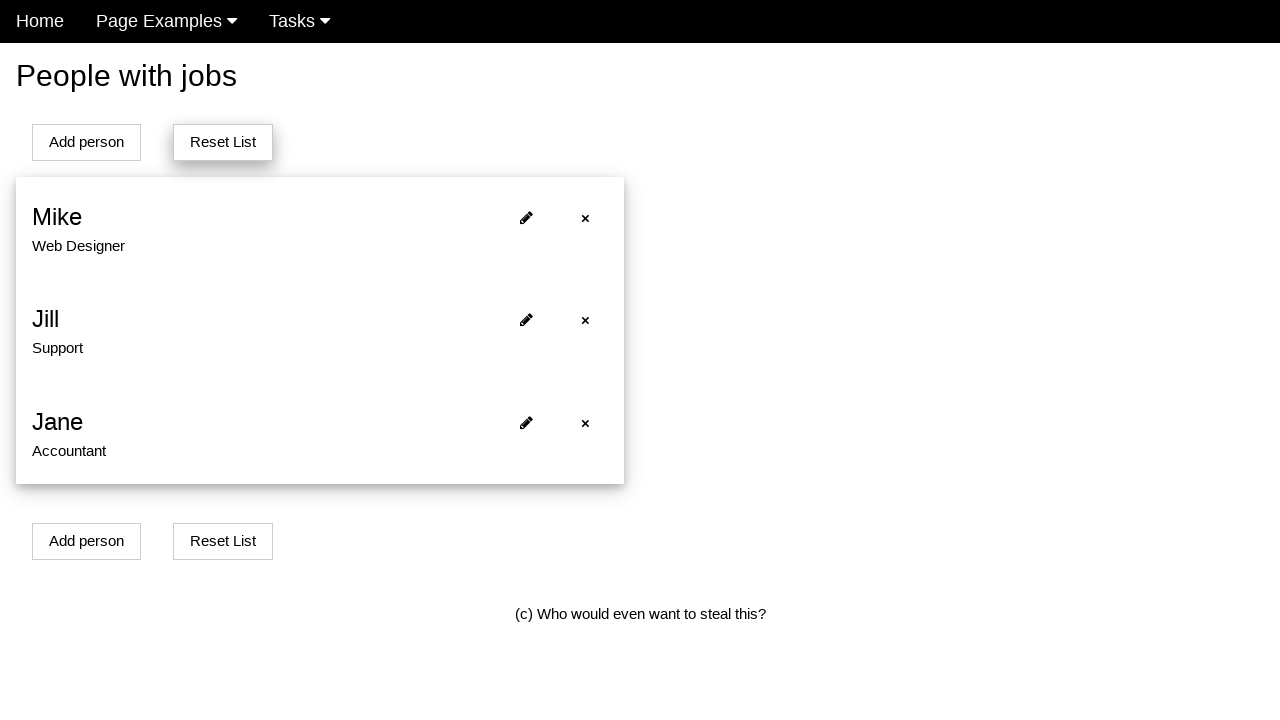

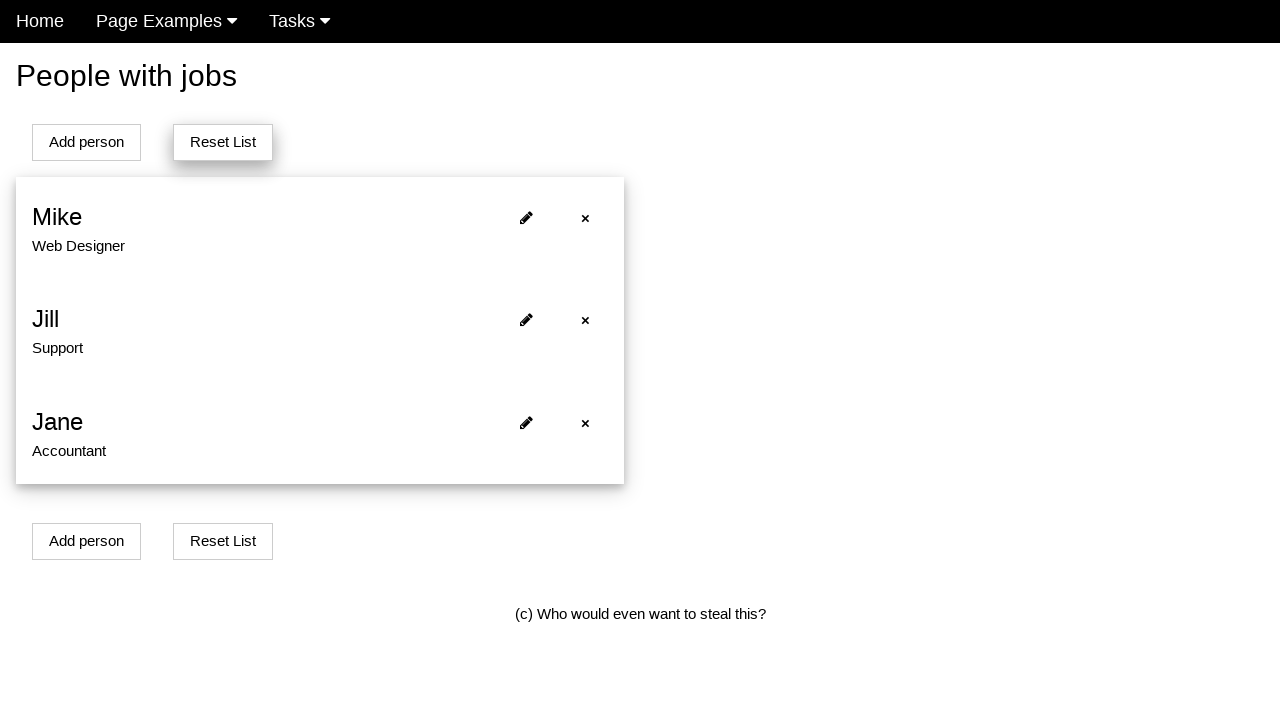